Navigates to the ZLTI website and verifies that anchor links are present on the page

Starting URL: https://www.zlti.com/

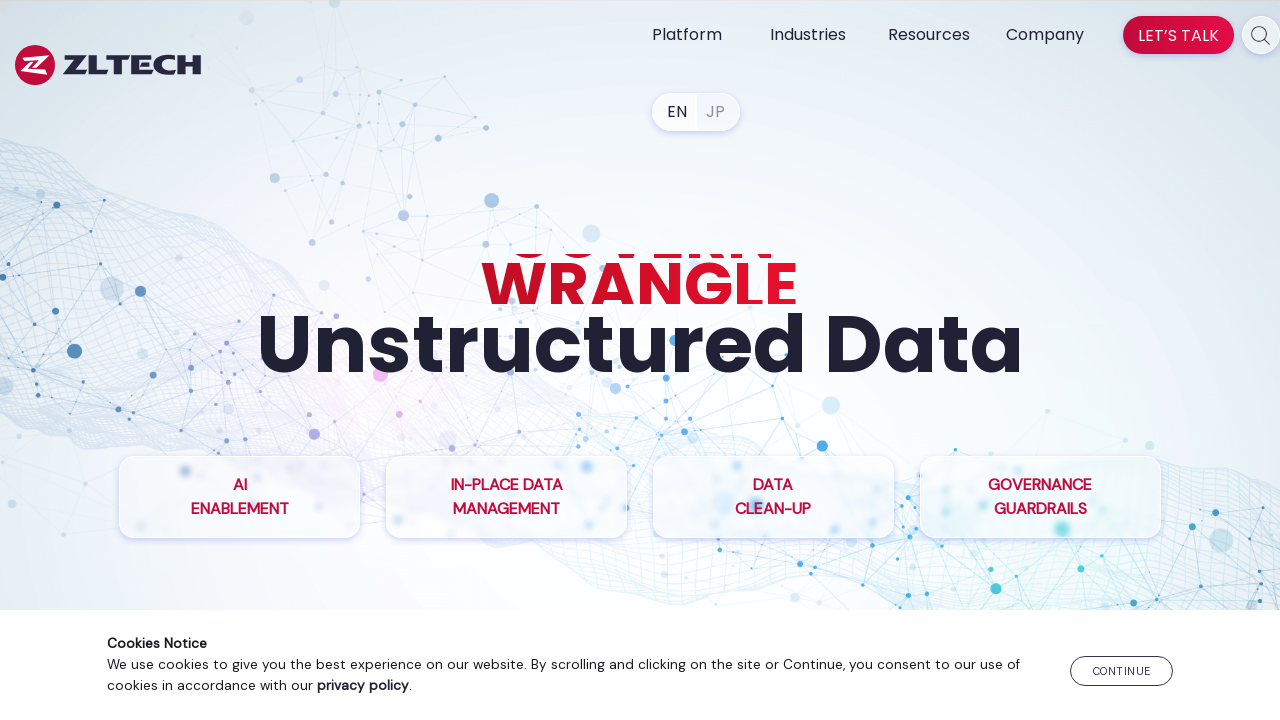

Navigated to ZLTI website (https://www.zlti.com/)
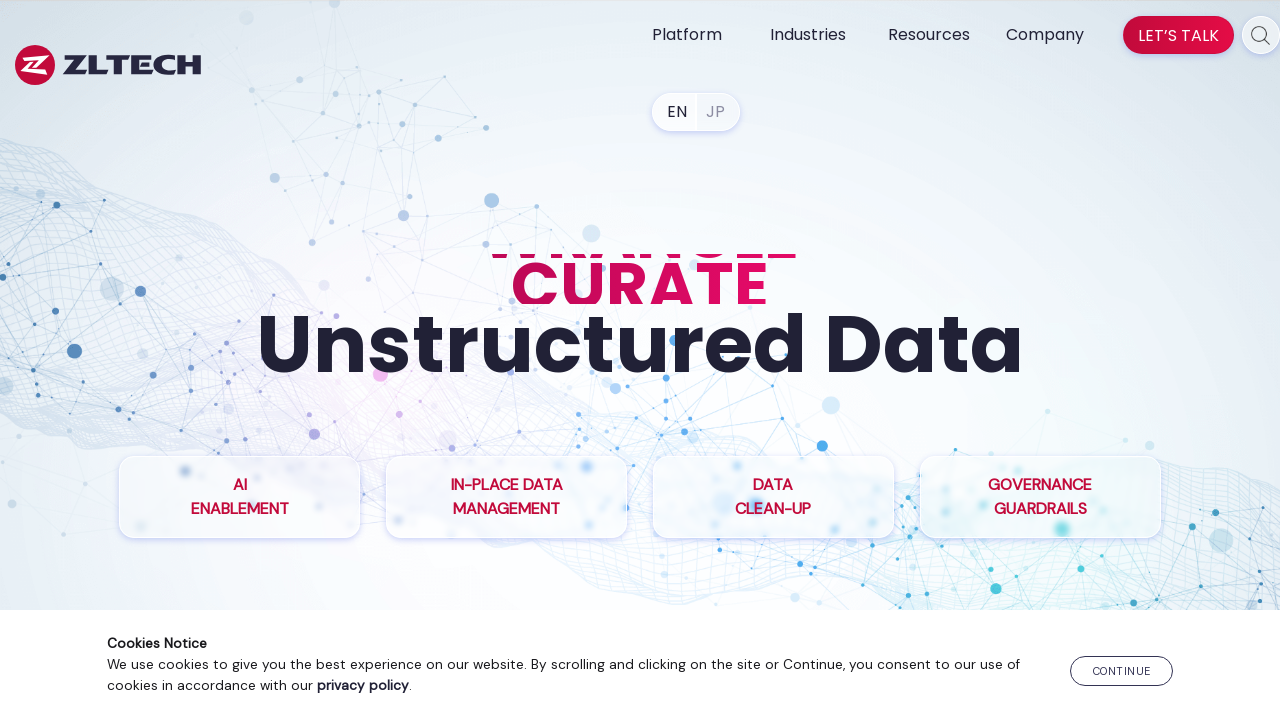

Page fully loaded (domcontentloaded event)
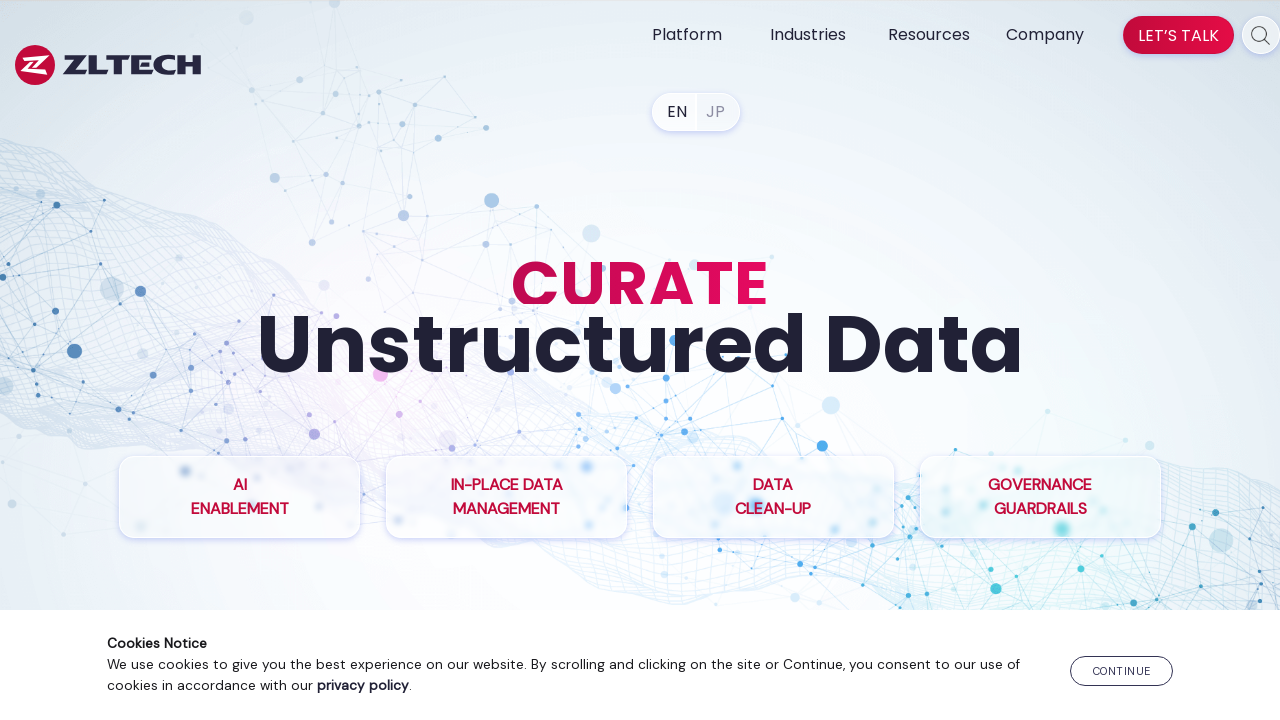

Anchor links are present on the page
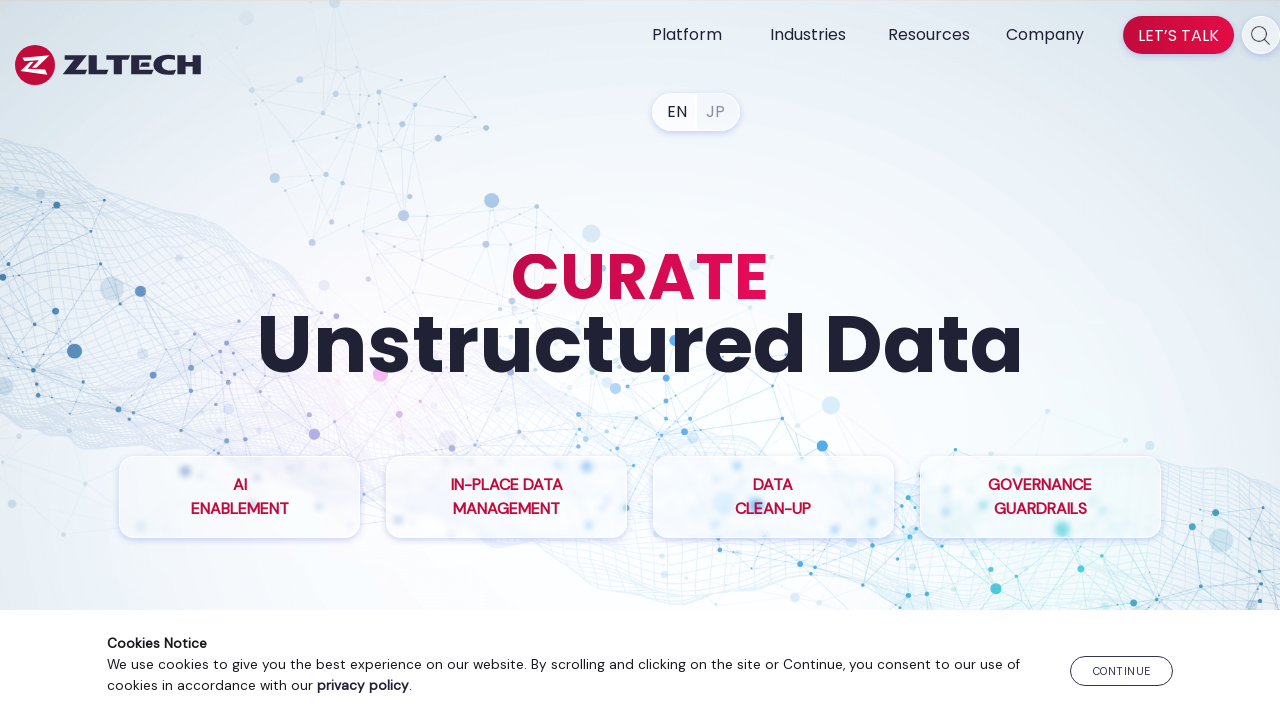

Retrieved all anchor links from page (found 79 links)
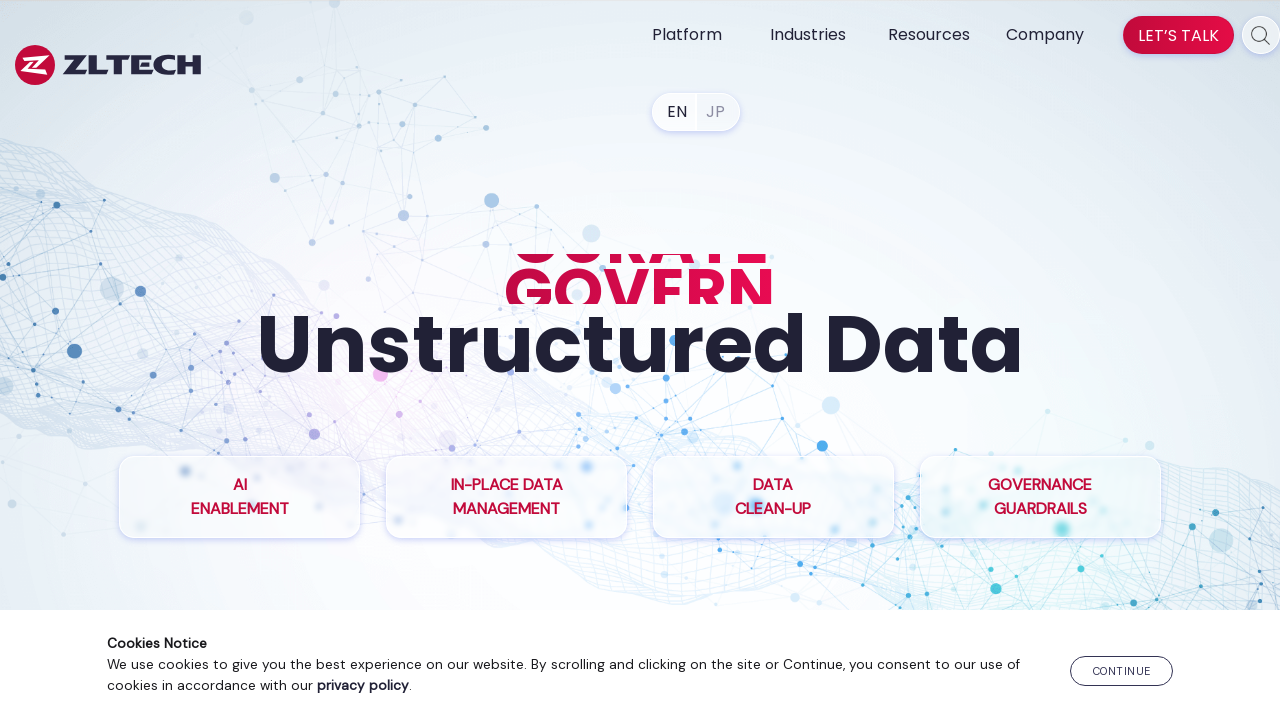

Verified that at least one anchor link exists on the page
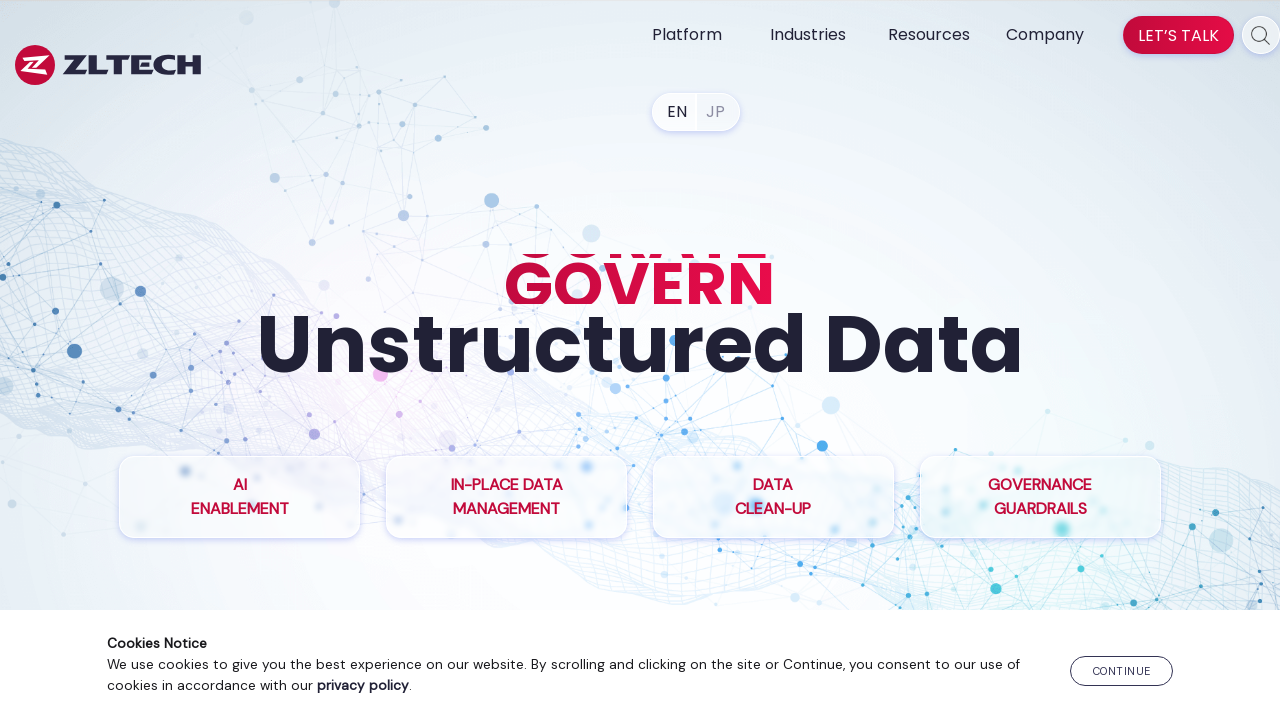

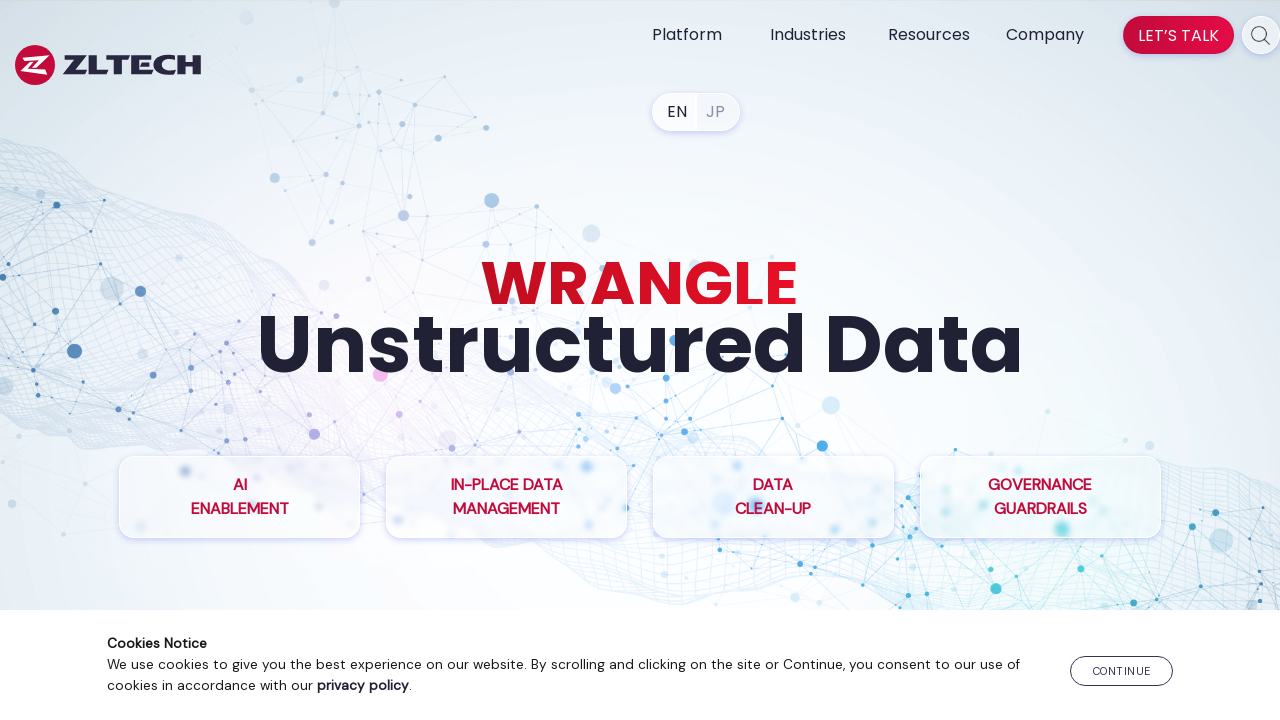